Tests canceling an edit on a completed task by pressing Escape key

Starting URL: https://todomvc4tasj.herokuapp.com/

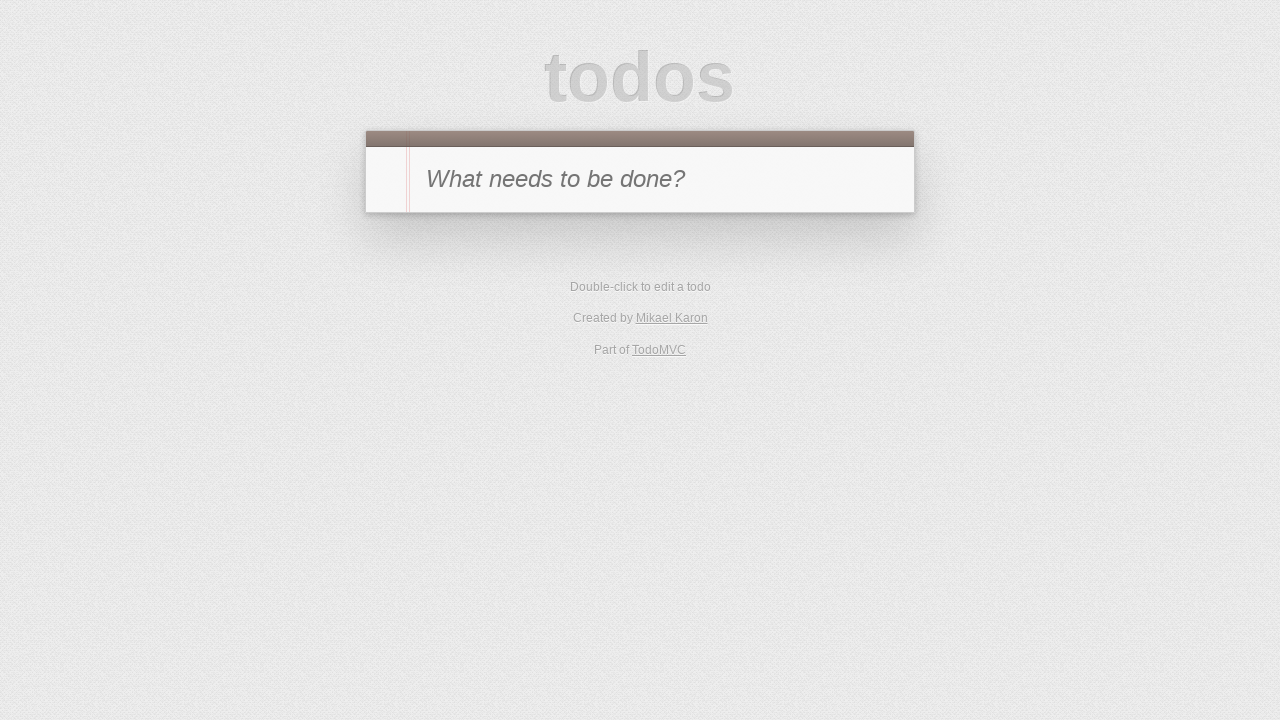

Set completed task in localStorage
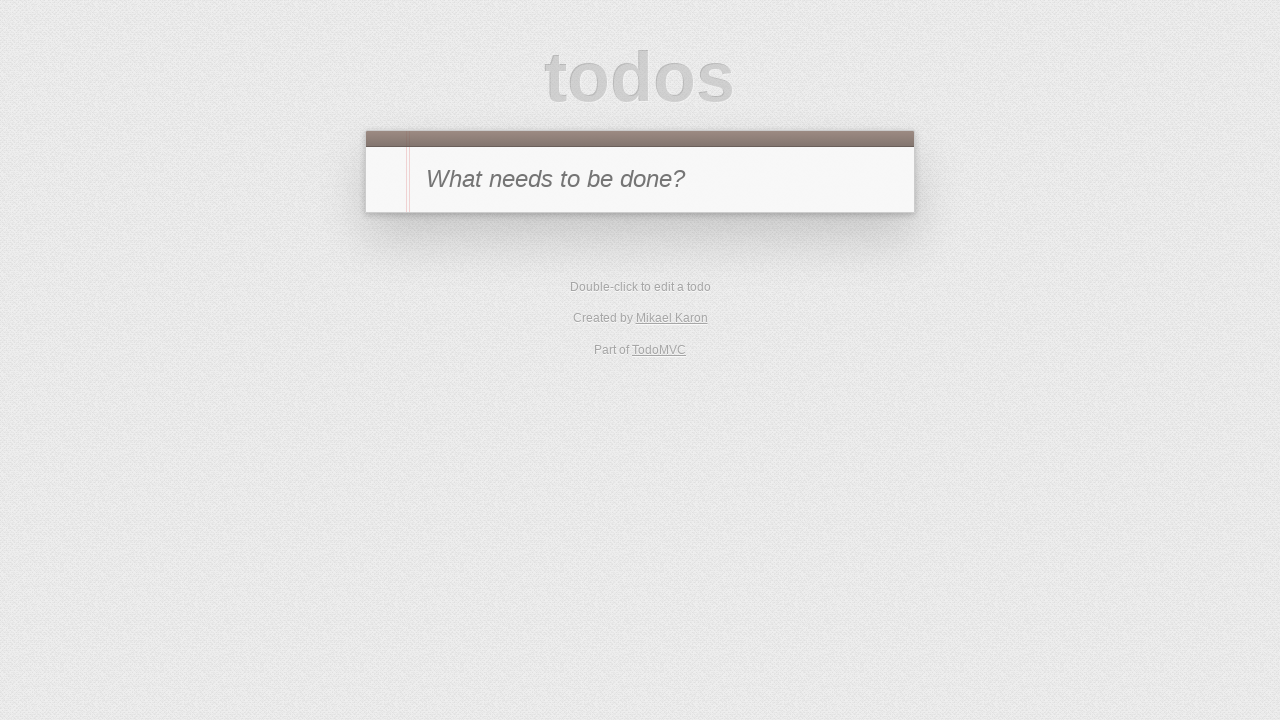

Reloaded page to load task from localStorage
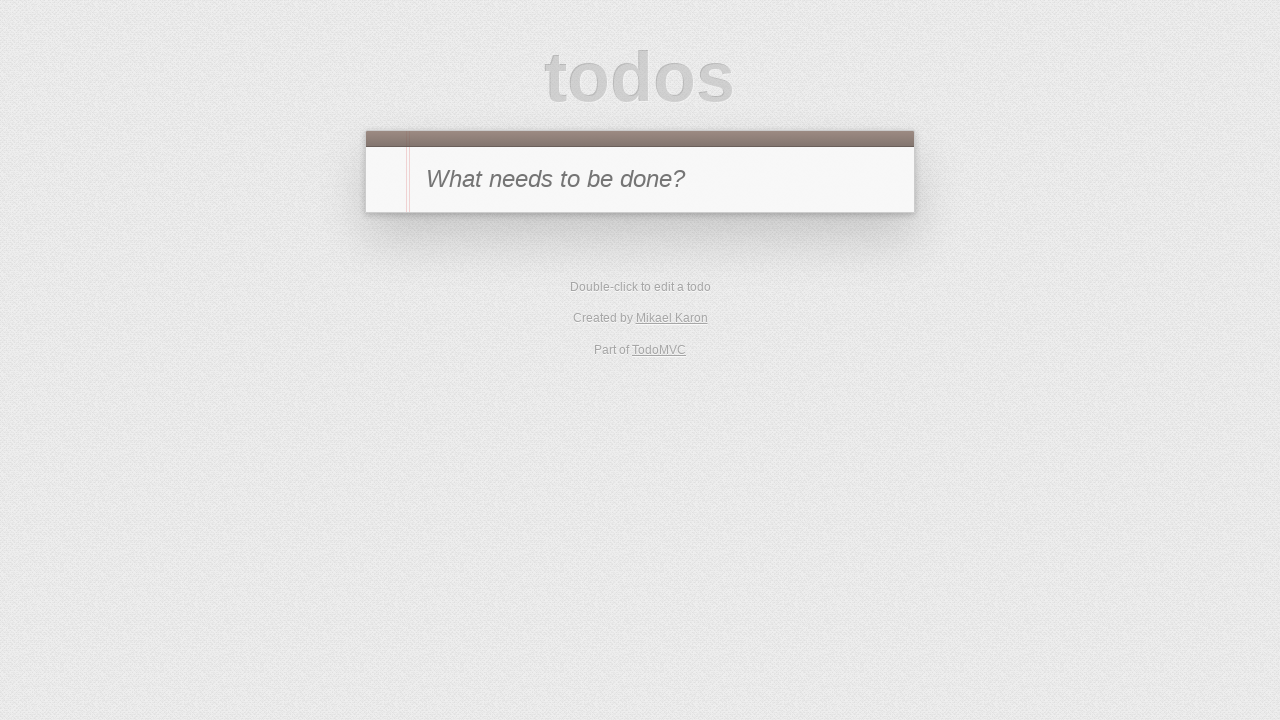

Double-clicked completed task to start editing at (640, 242) on #todo-list li:has-text('a')
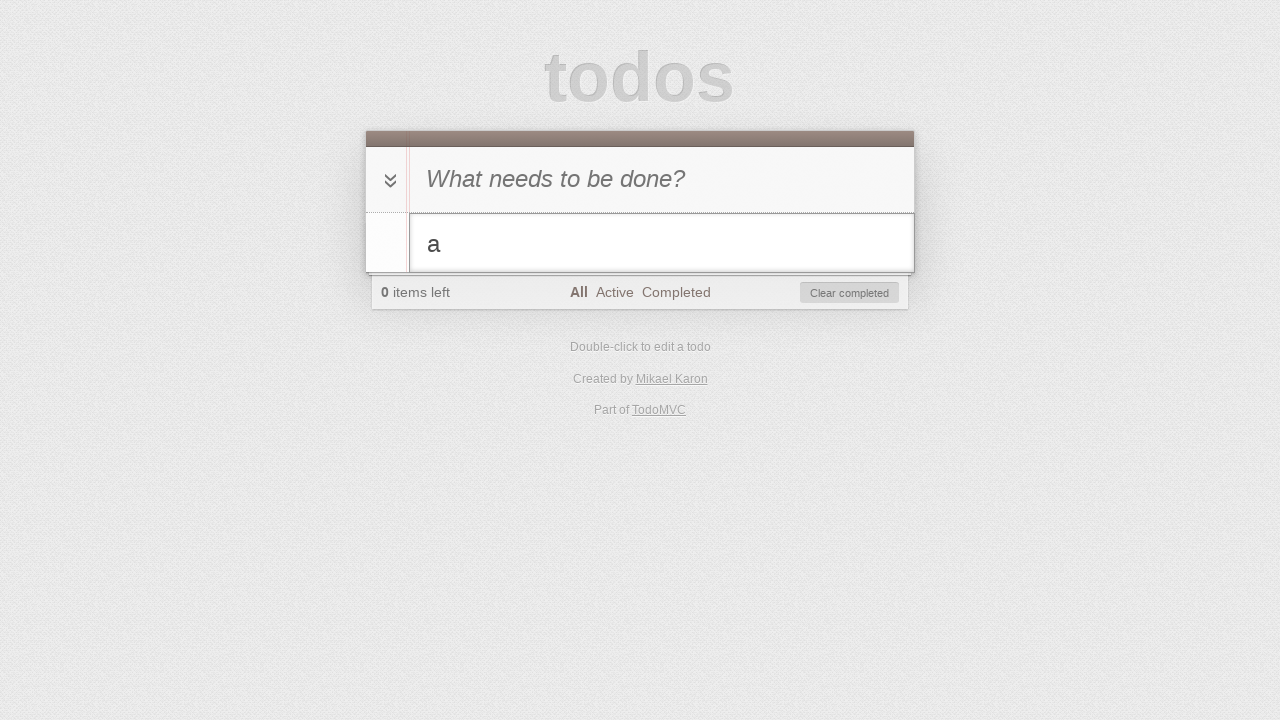

Filled edit field with new text 'a edited' on #todo-list li.editing .edit
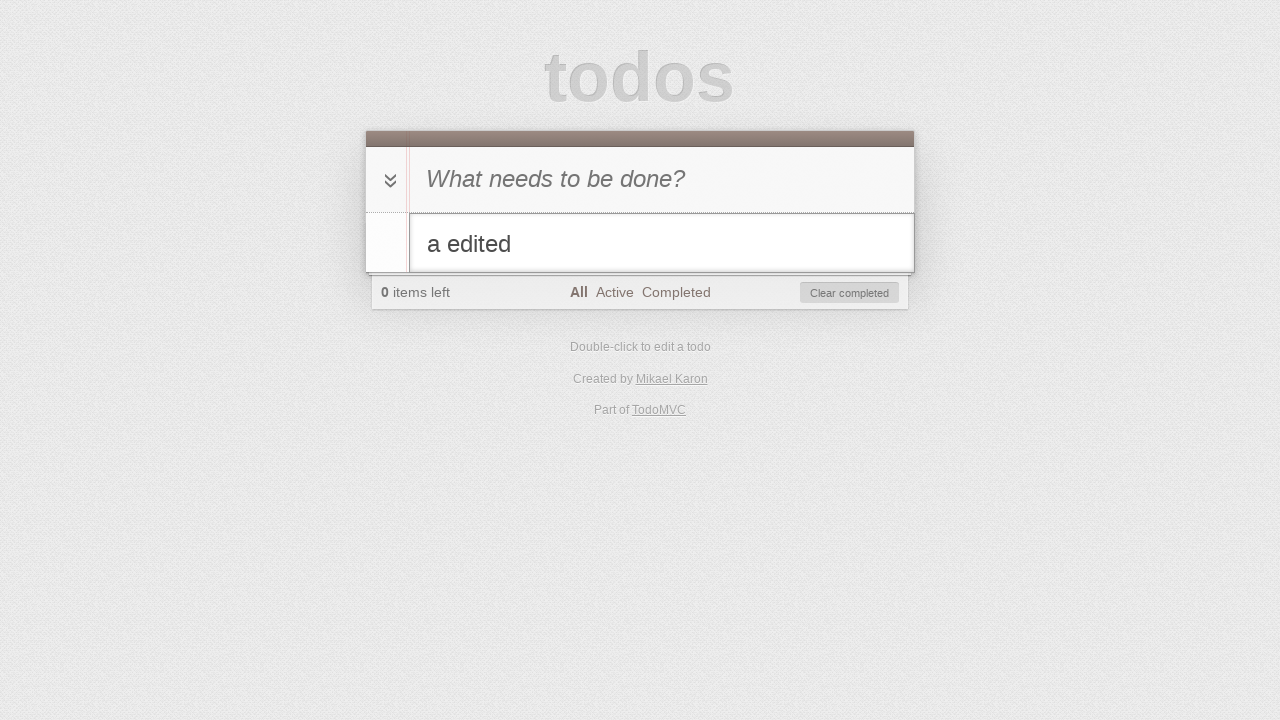

Pressed Escape key to cancel edit on #todo-list li.editing .edit
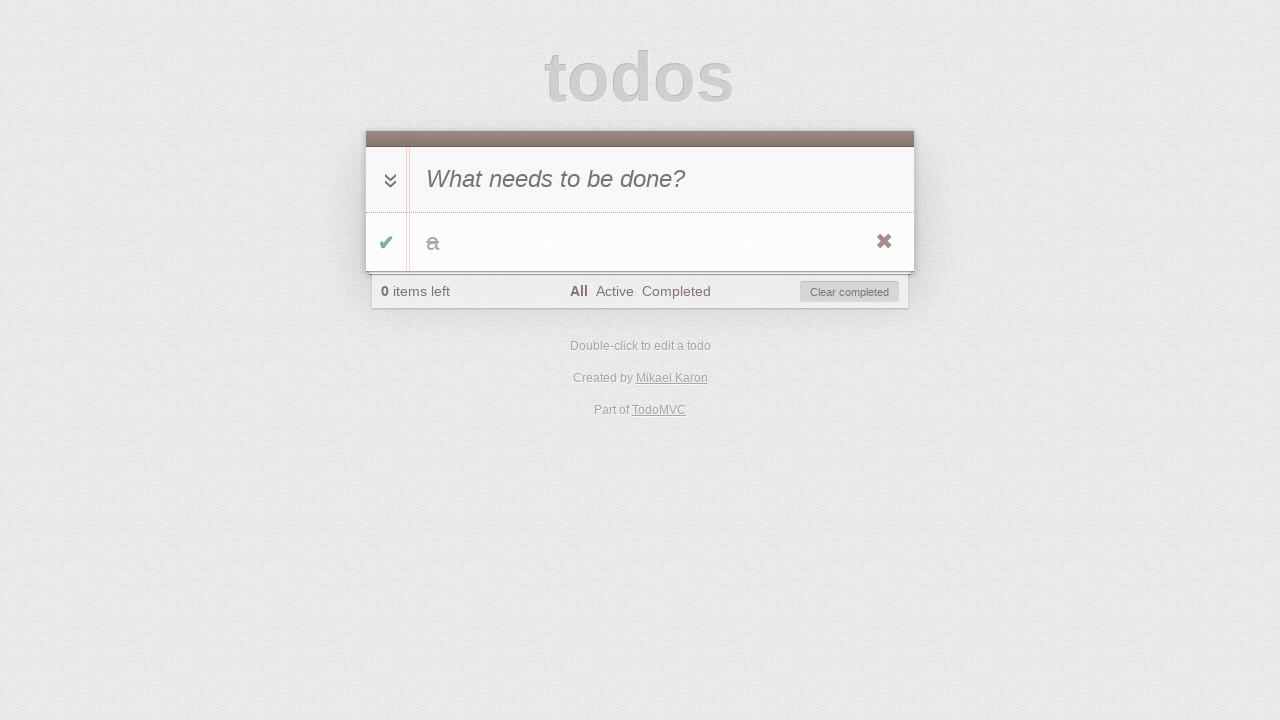

Verified original task text 'a' is still displayed
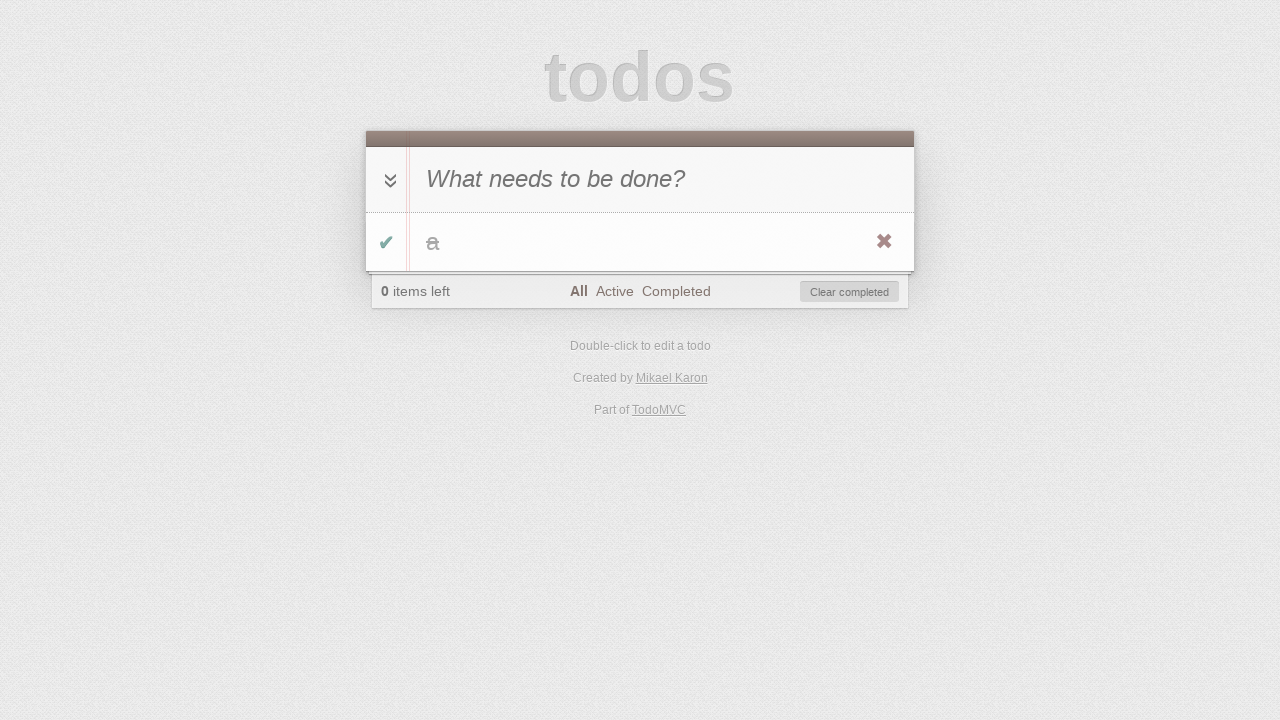

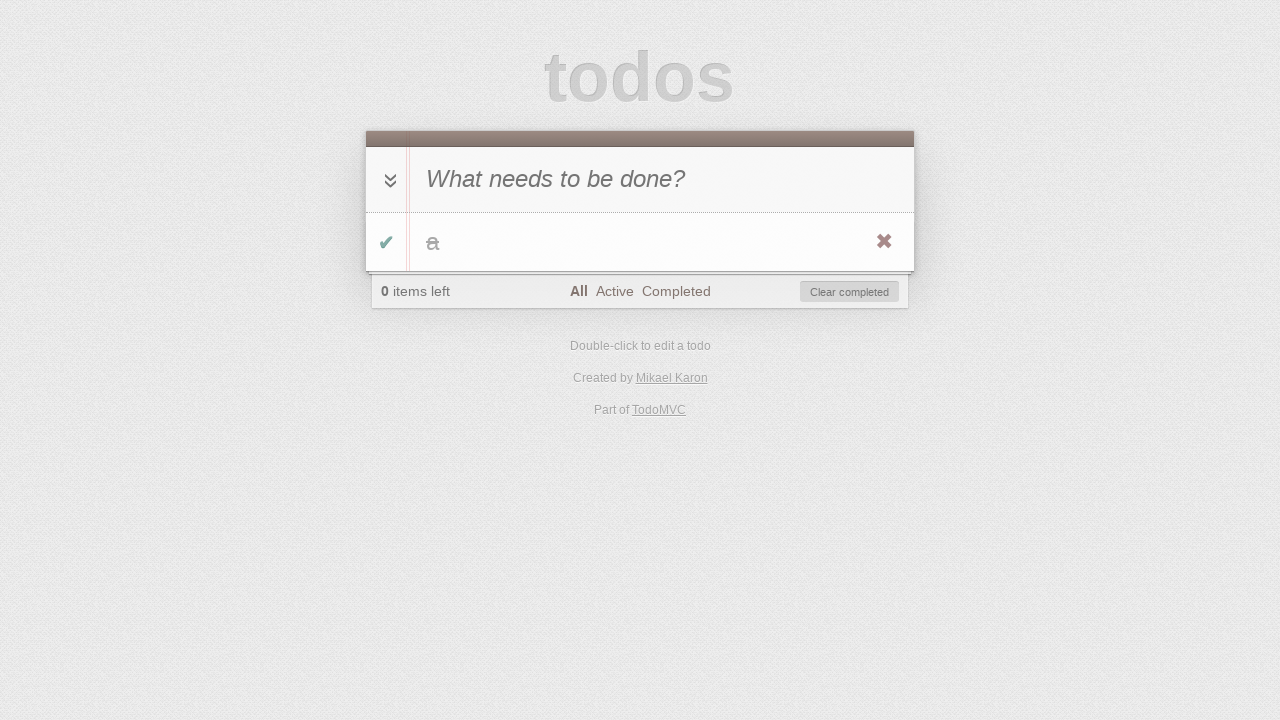